Tests that selecting multiple colors in single selection mode replaces the previous selection instead of adding to it

Starting URL: https://demoqa.com/auto-complete

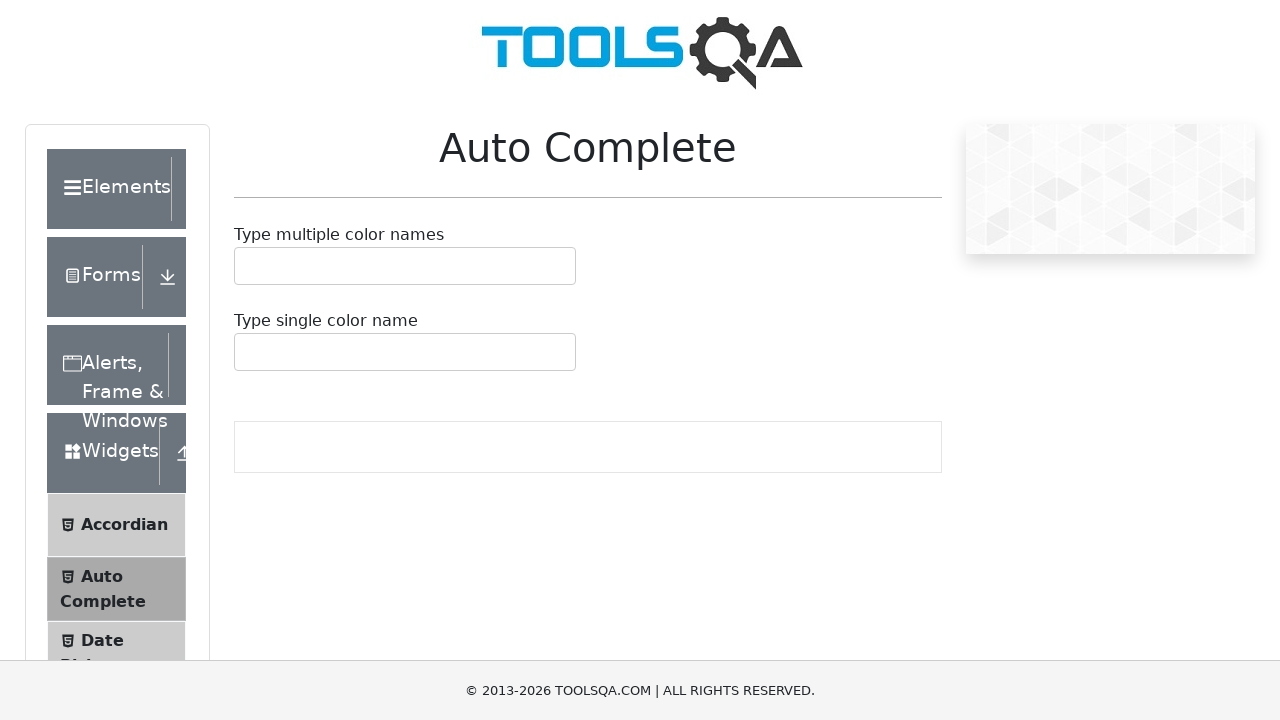

Filled autocomplete input with 'Red' on #autoCompleteSingleInput
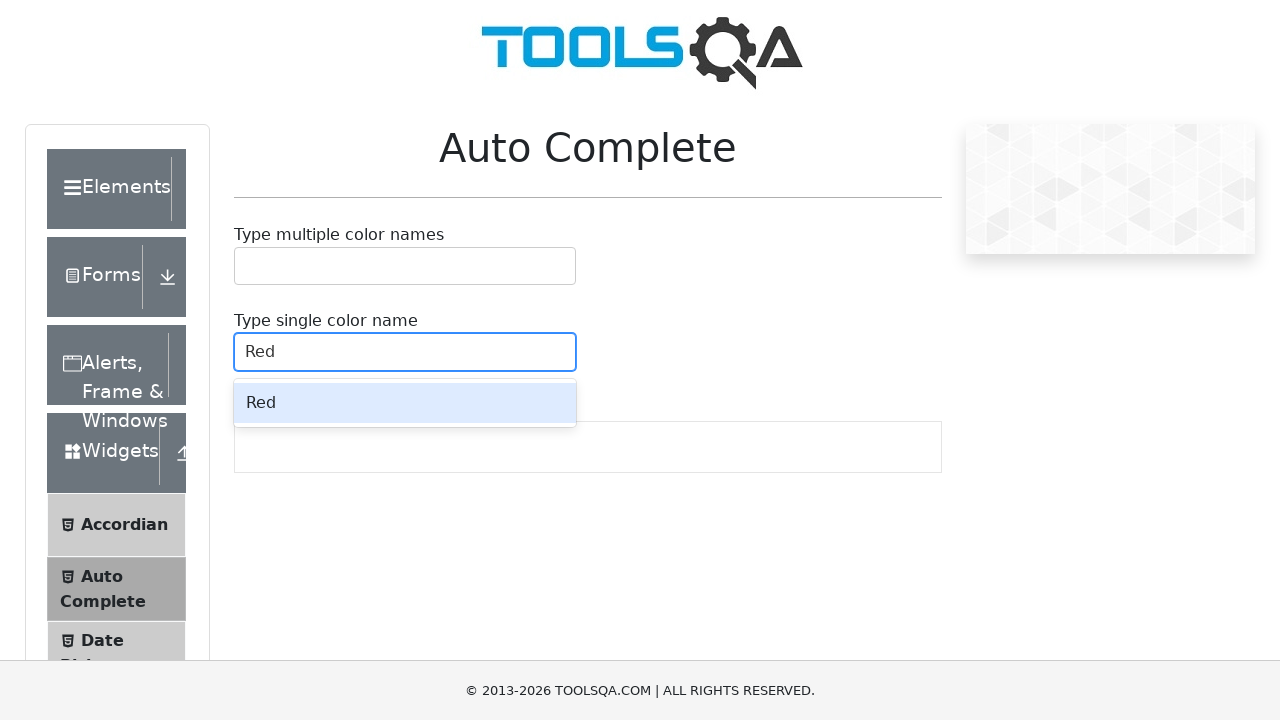

Waited for autocomplete options to appear
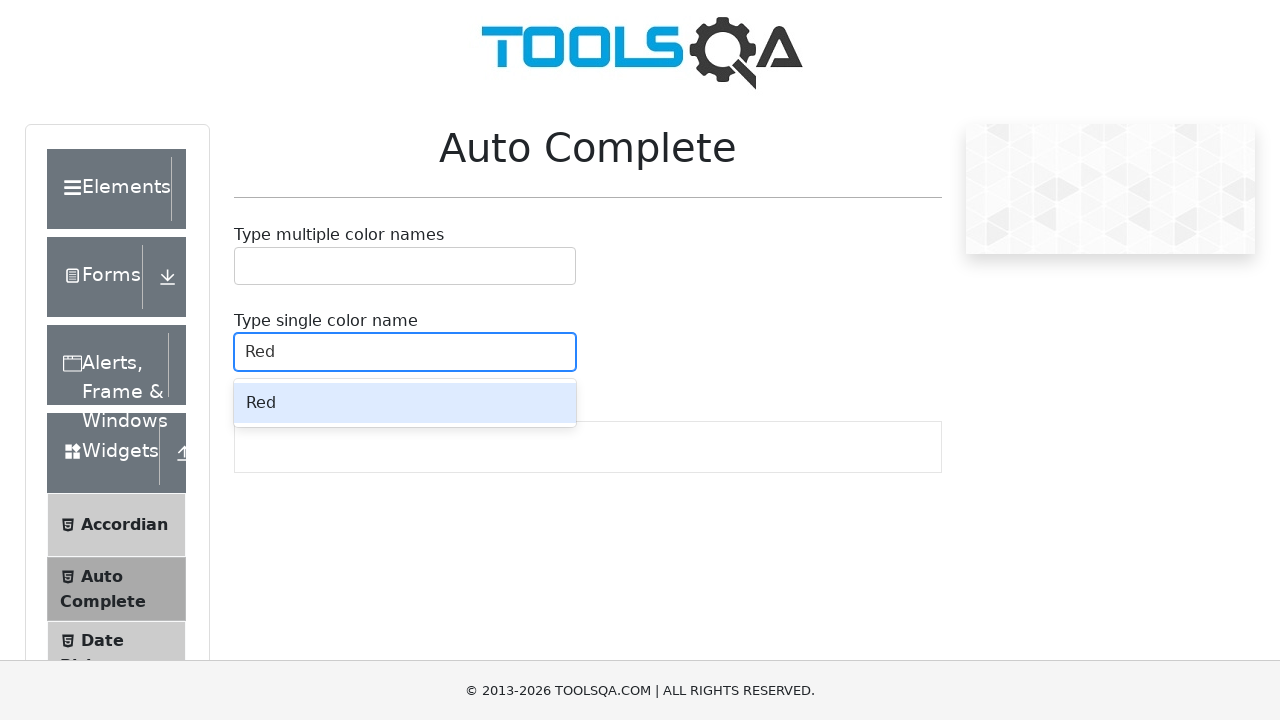

Clicked 'Red' option from autocomplete dropdown at (405, 403) on .auto-complete__option >> text=Red
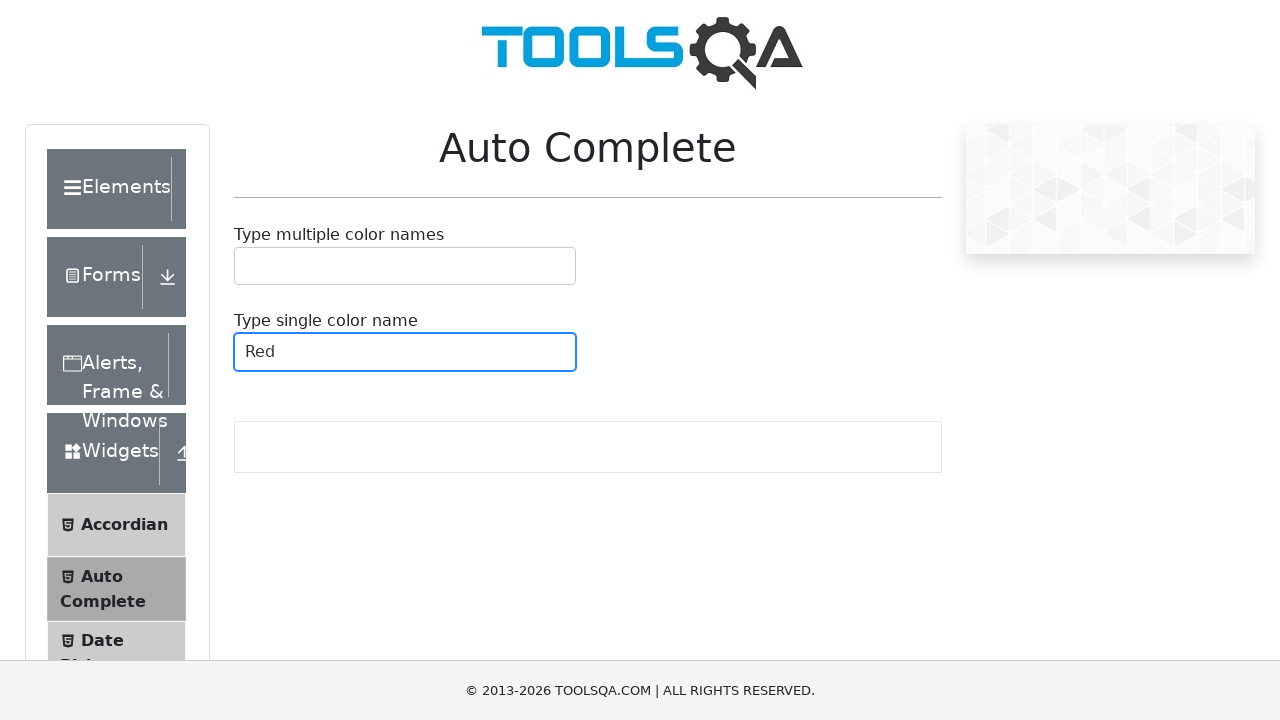

Verified 'Red' is selected in single-value display
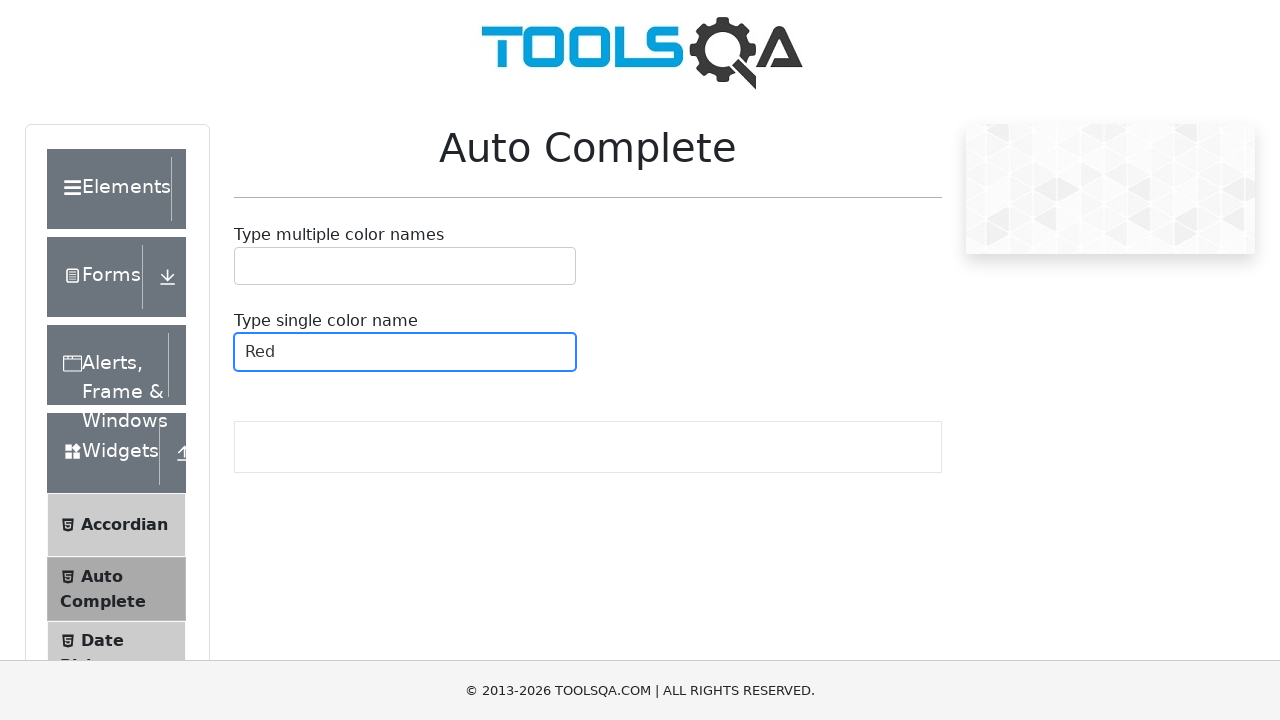

Filled autocomplete input with 'Green' to replace previous selection on #autoCompleteSingleInput
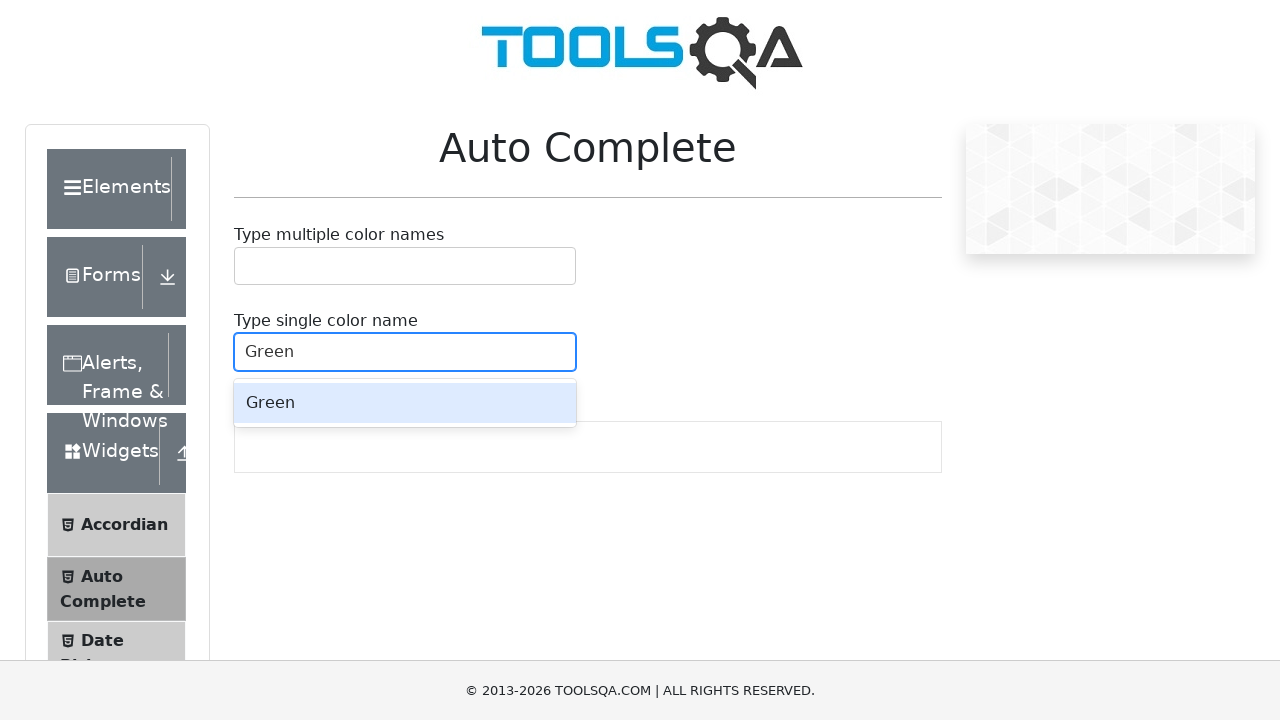

Waited for autocomplete options to appear
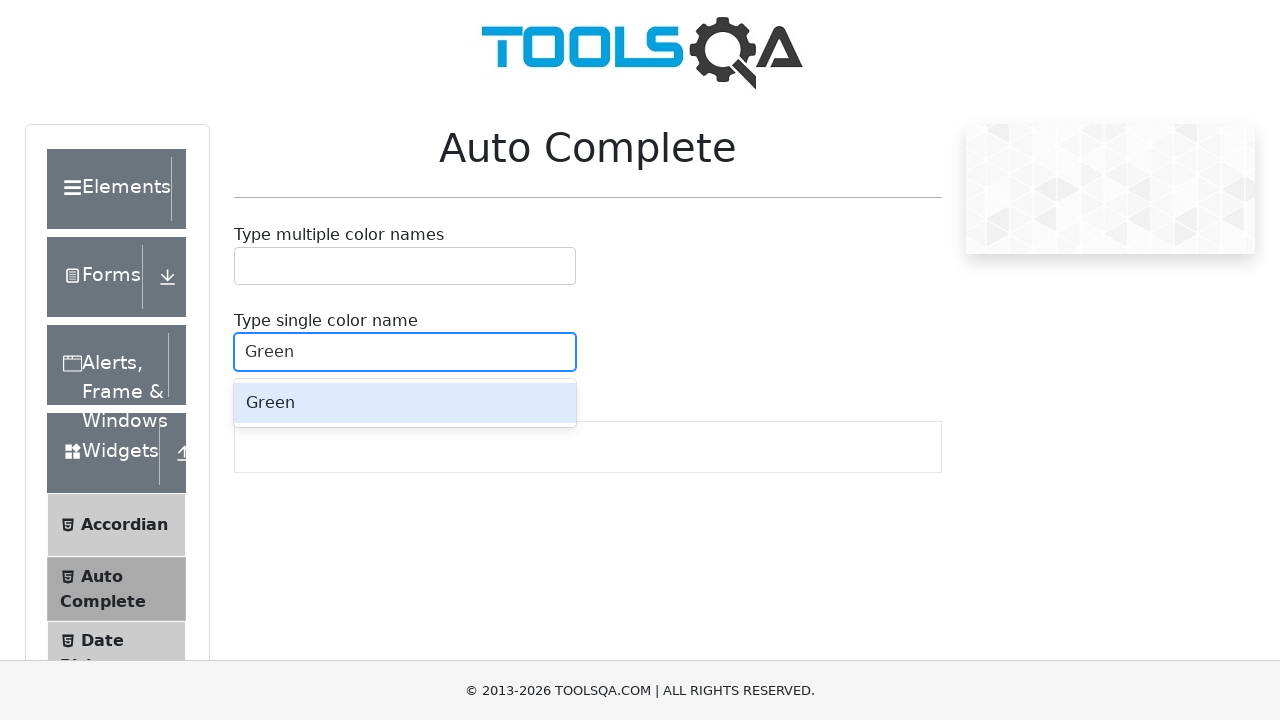

Clicked 'Green' option from autocomplete dropdown at (405, 403) on .auto-complete__option >> text=Green
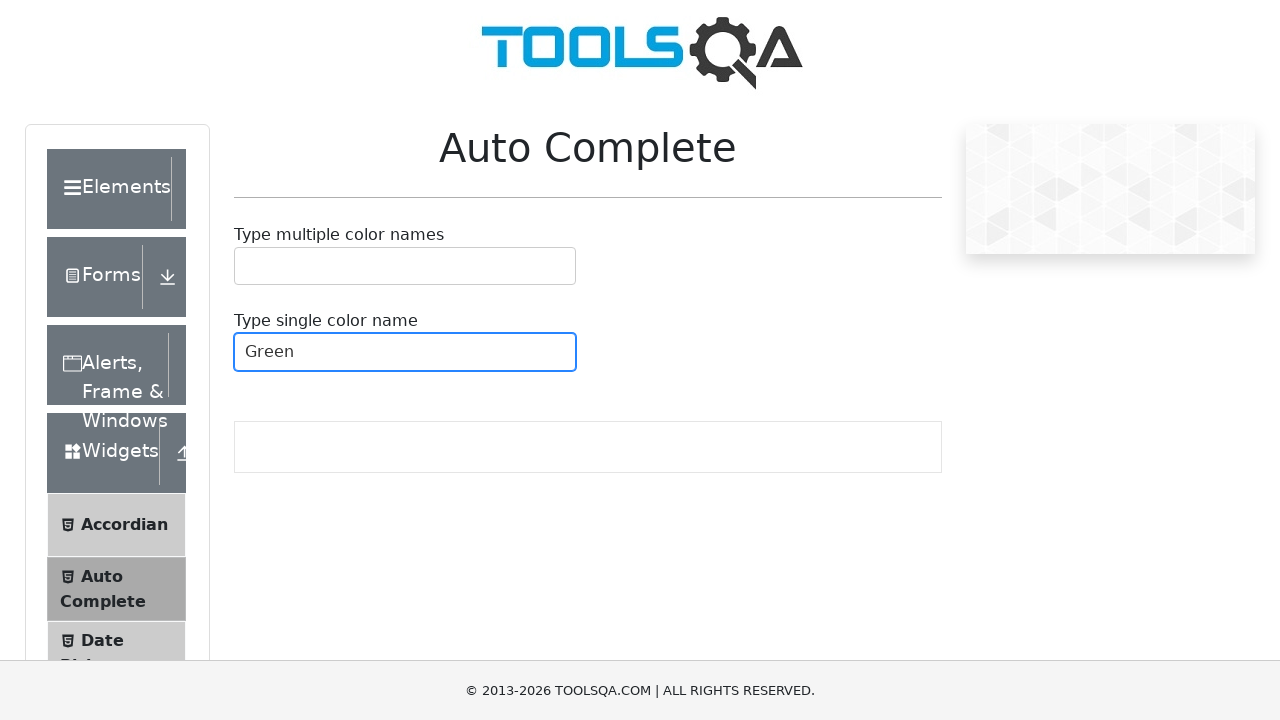

Verified 'Green' replaced 'Red' in single-value display
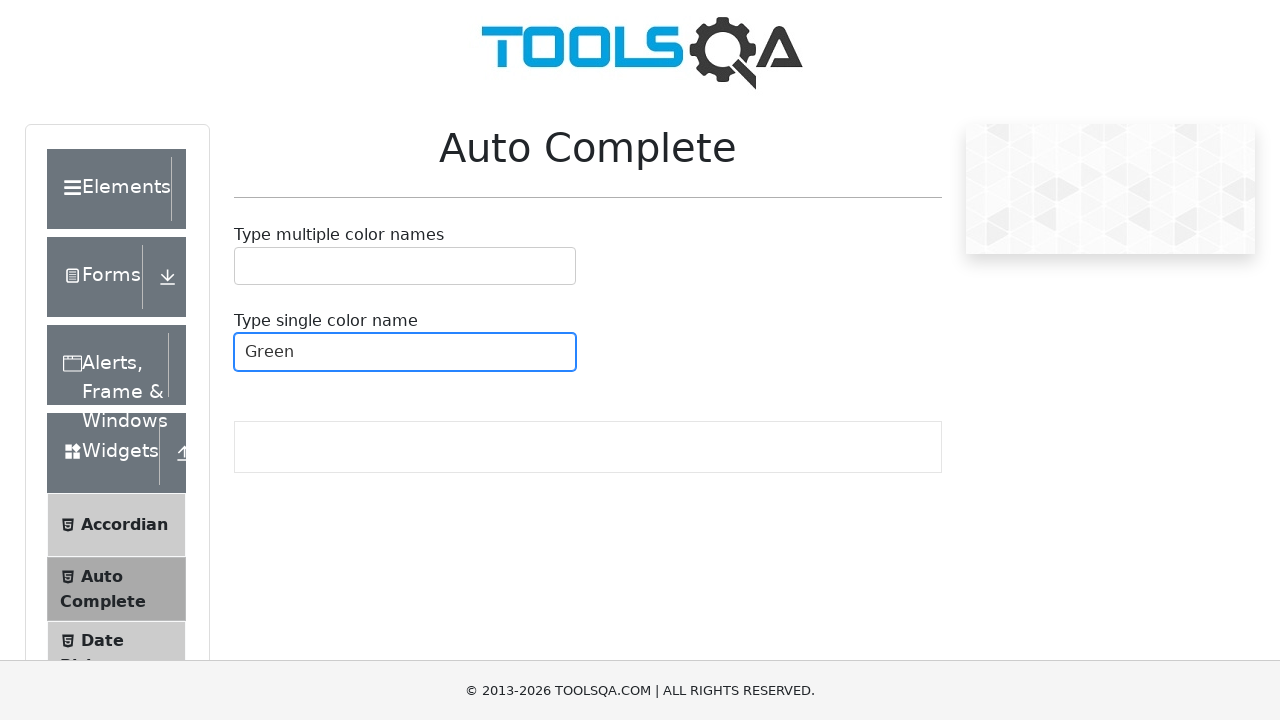

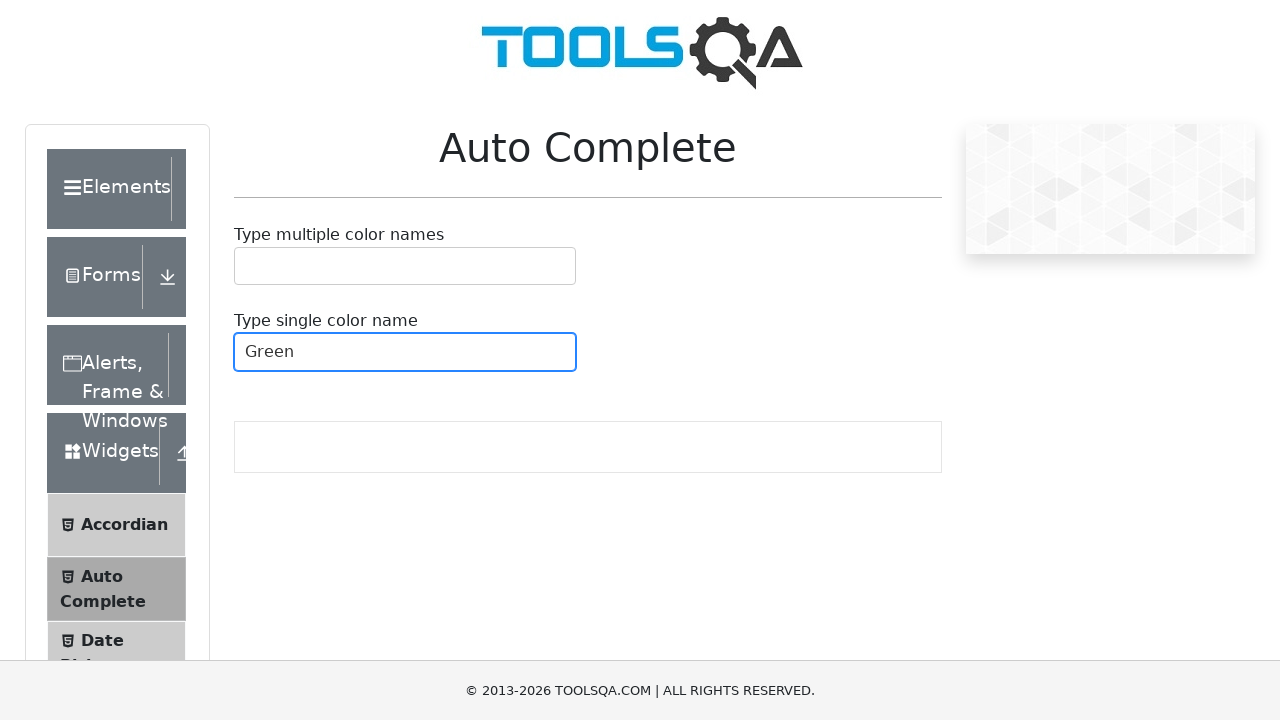